Tests browser back button navigation through filter views

Starting URL: https://demo.playwright.dev/todomvc

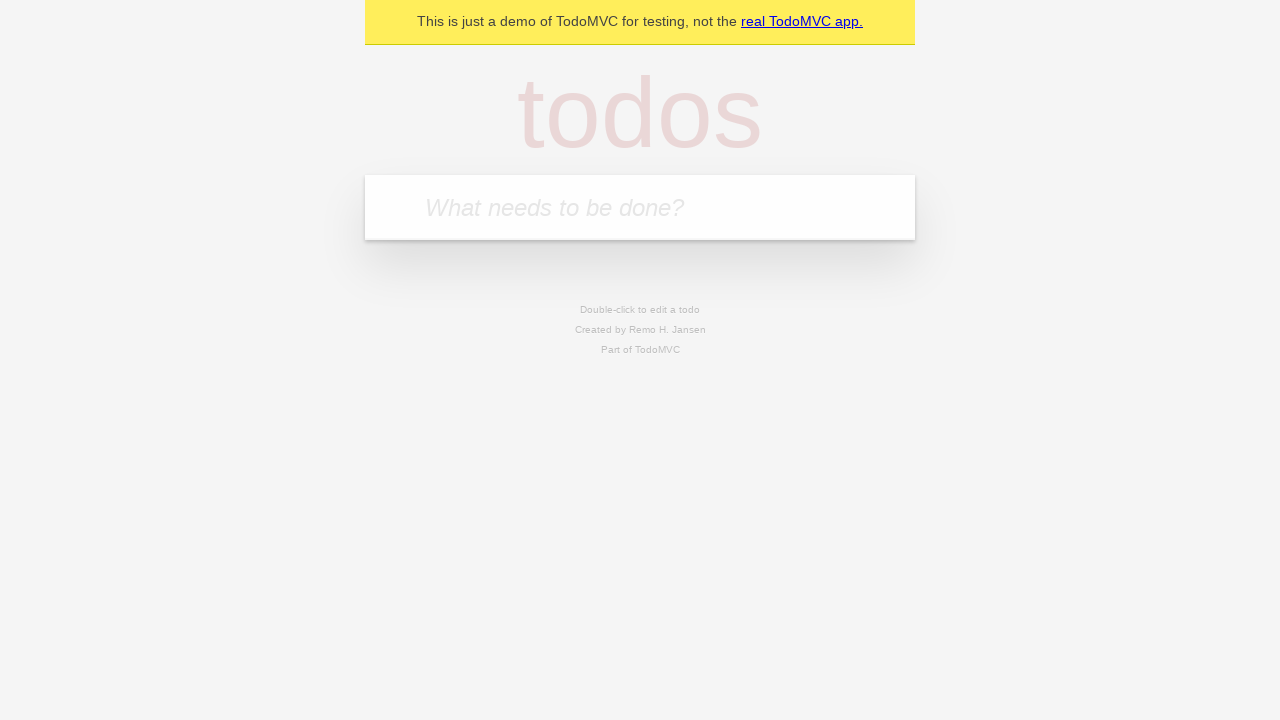

Filled todo input with 'buy some cheese' on internal:attr=[placeholder="What needs to be done?"i]
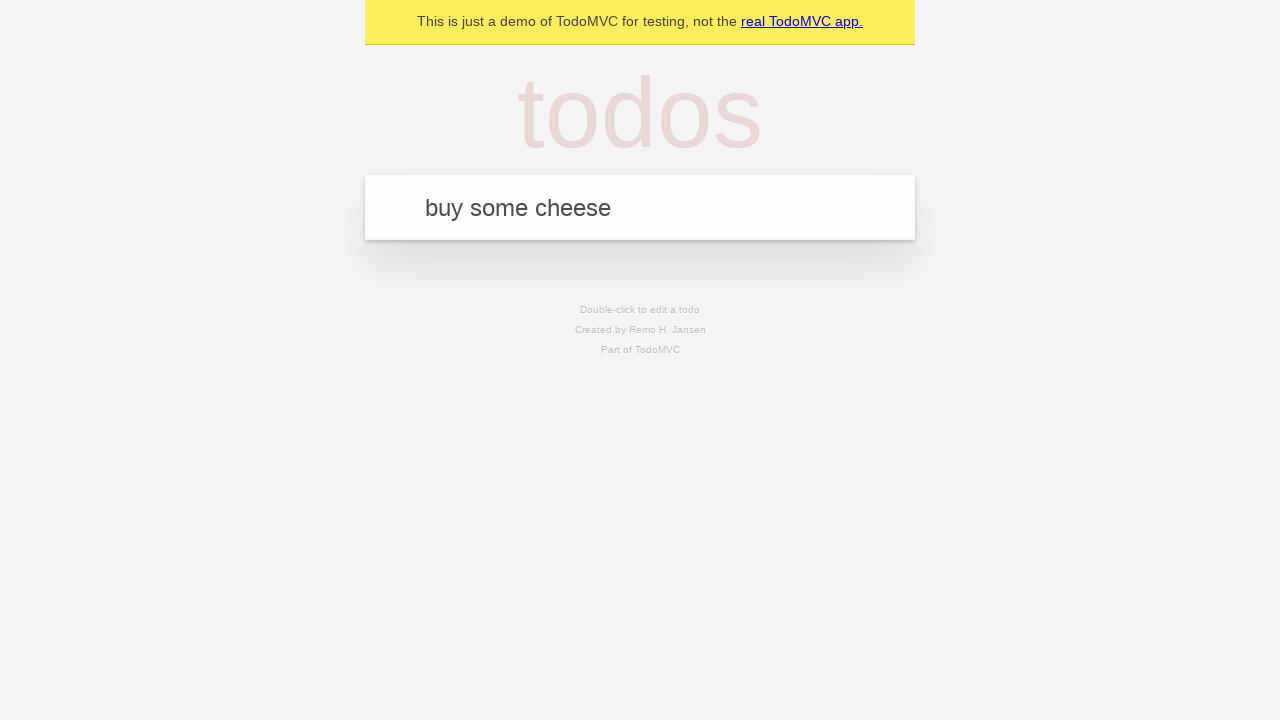

Pressed Enter to add first todo on internal:attr=[placeholder="What needs to be done?"i]
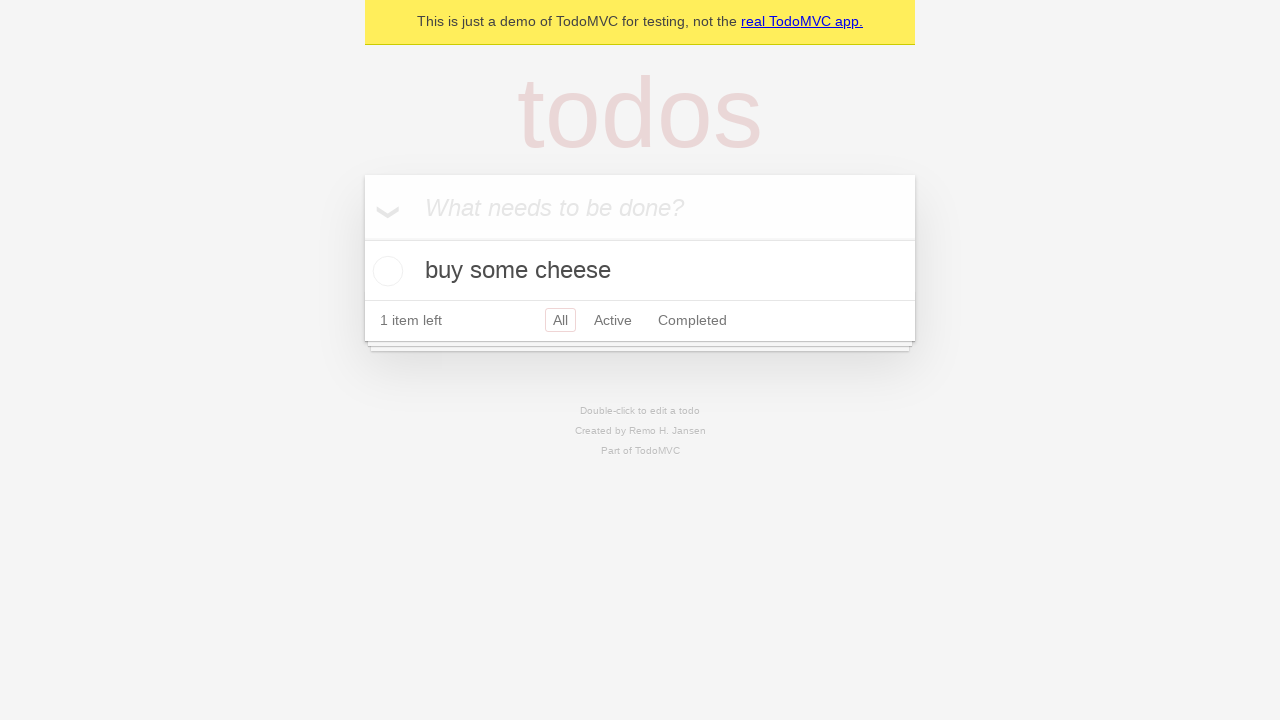

Filled todo input with 'feed the cat' on internal:attr=[placeholder="What needs to be done?"i]
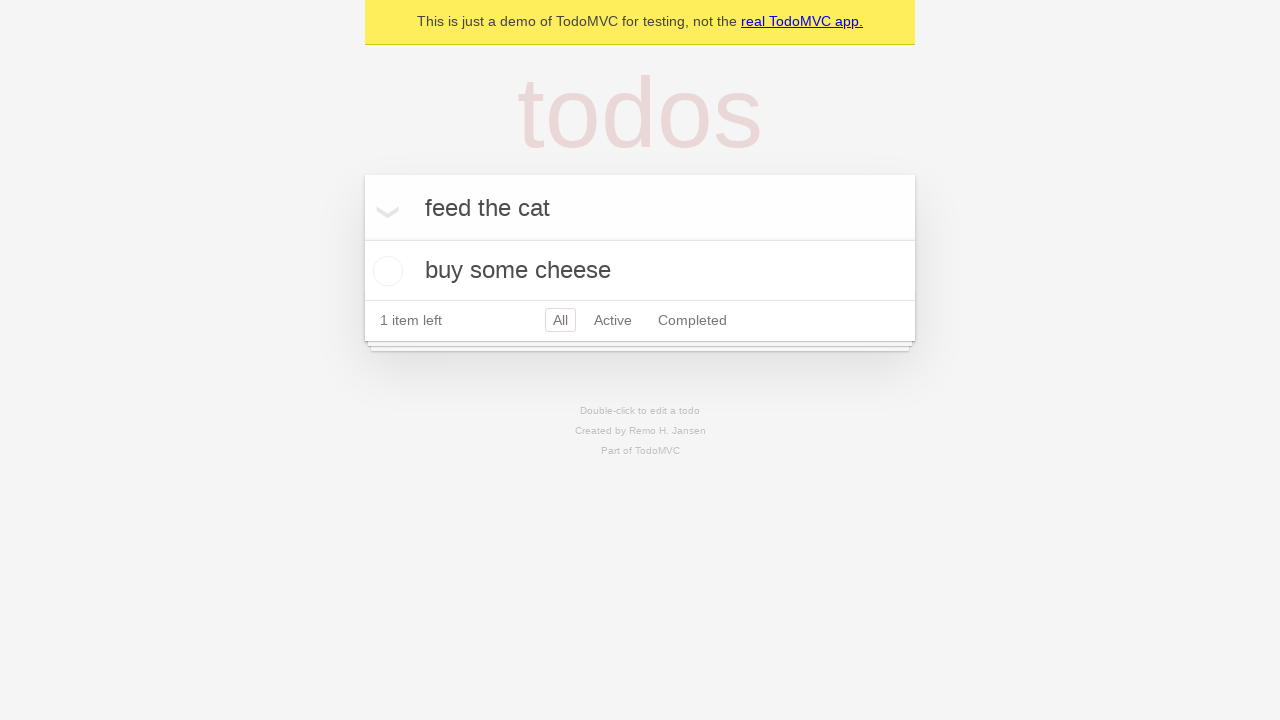

Pressed Enter to add second todo on internal:attr=[placeholder="What needs to be done?"i]
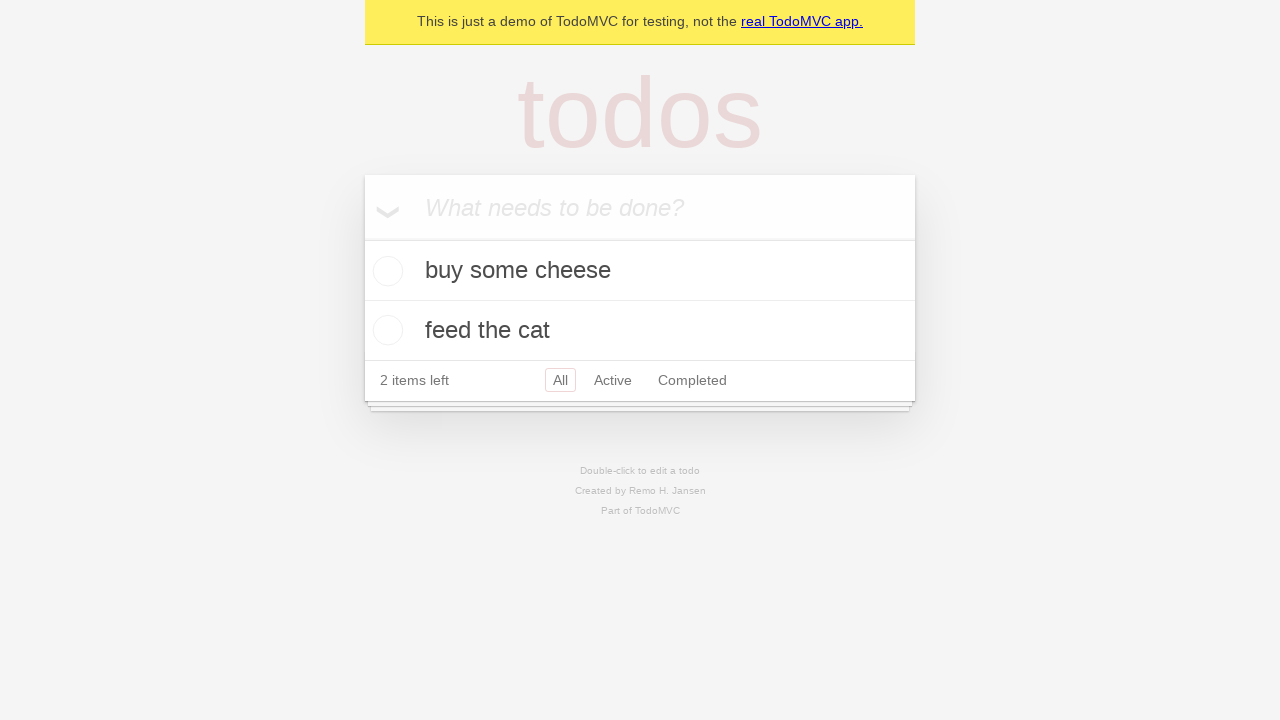

Filled todo input with 'book a doctors appointment' on internal:attr=[placeholder="What needs to be done?"i]
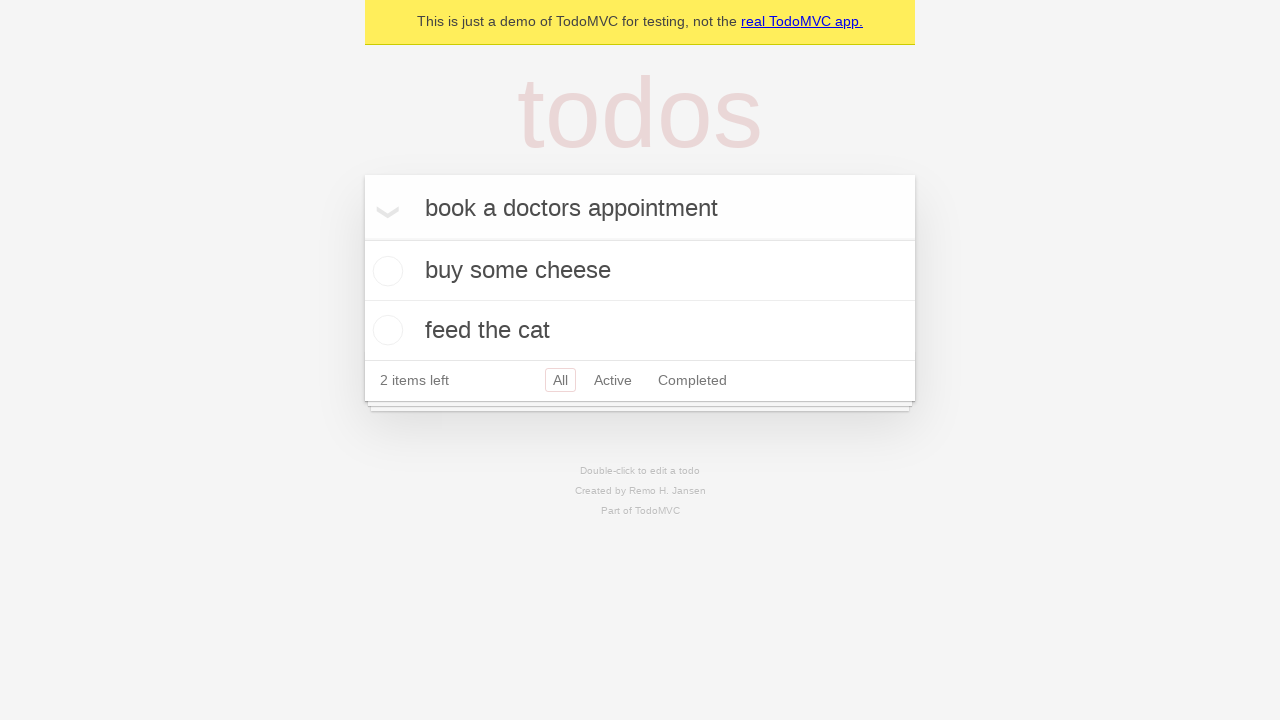

Pressed Enter to add third todo on internal:attr=[placeholder="What needs to be done?"i]
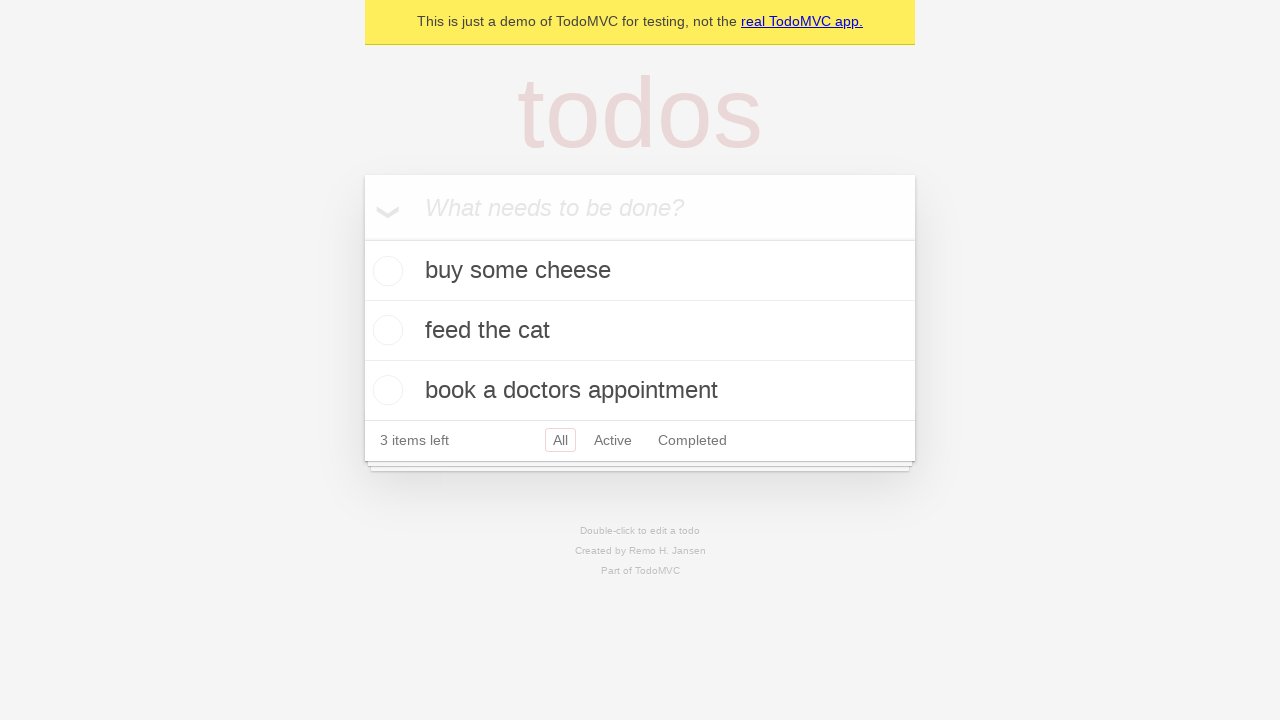

Checked the second todo item at (385, 330) on internal:testid=[data-testid="todo-item"s] >> nth=1 >> internal:role=checkbox
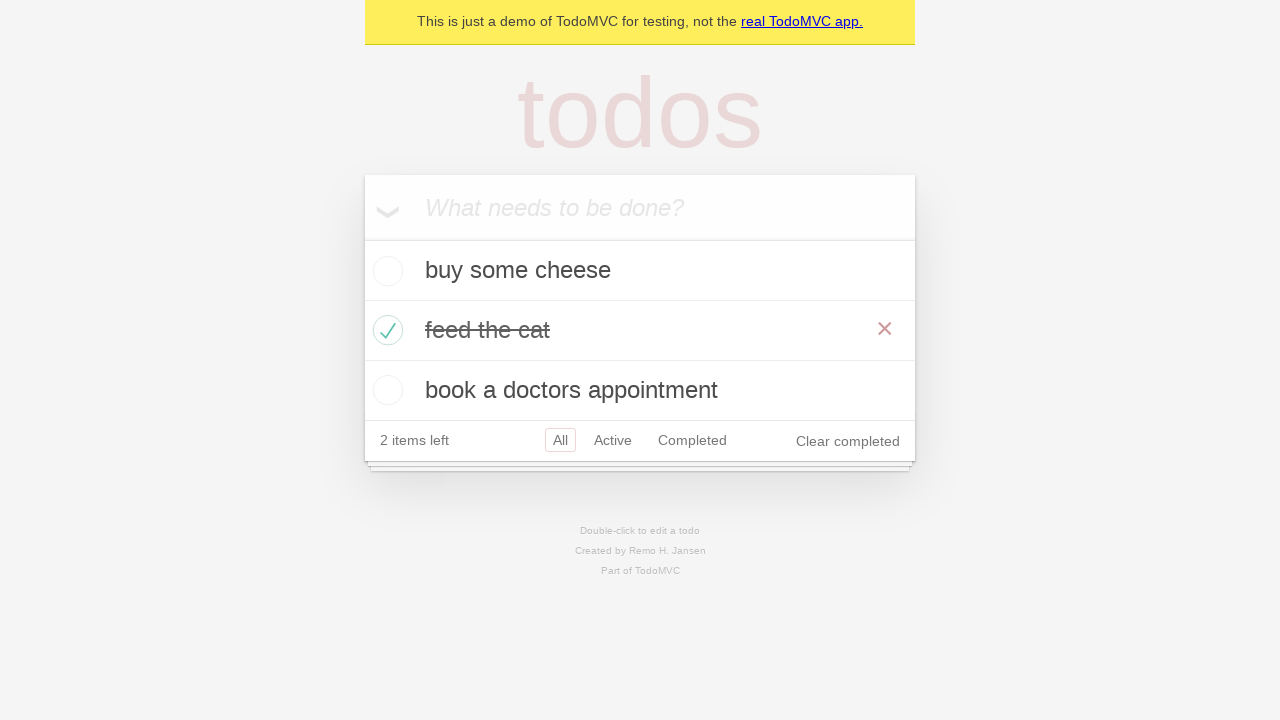

Clicked All filter to show all todos at (560, 440) on internal:role=link[name="All"i]
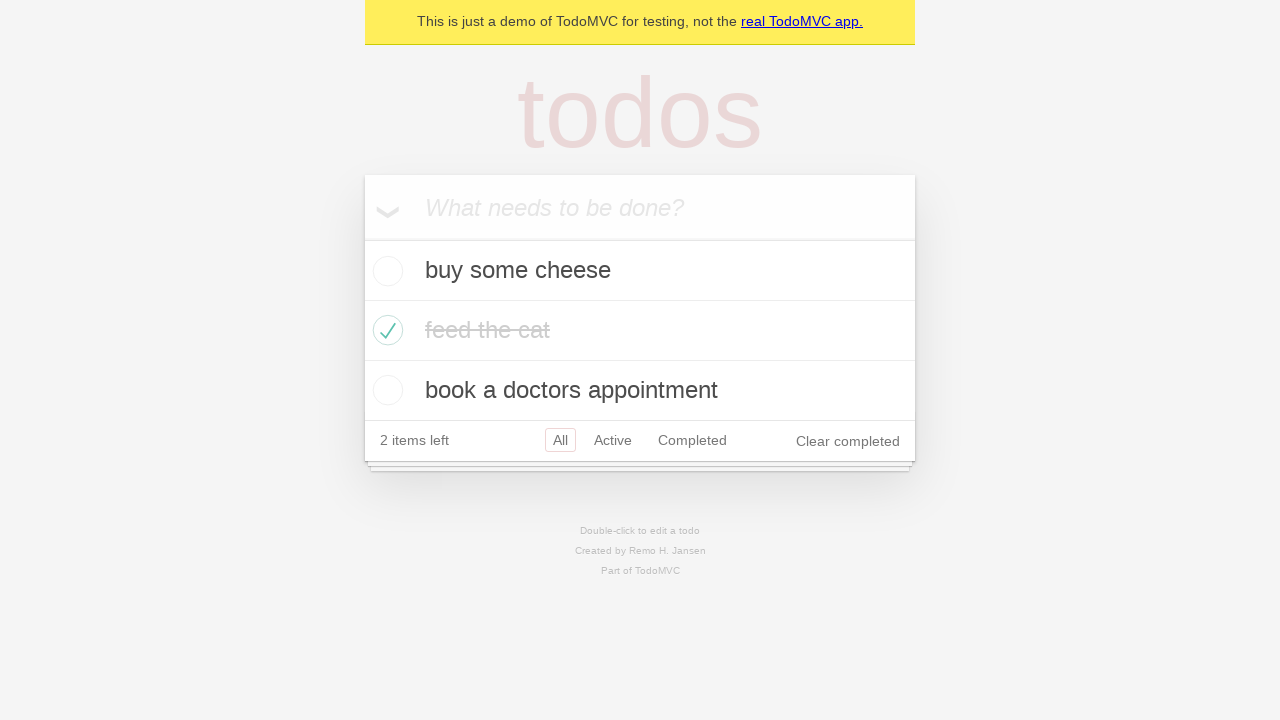

Clicked Active filter to show only active todos at (613, 440) on internal:role=link[name="Active"i]
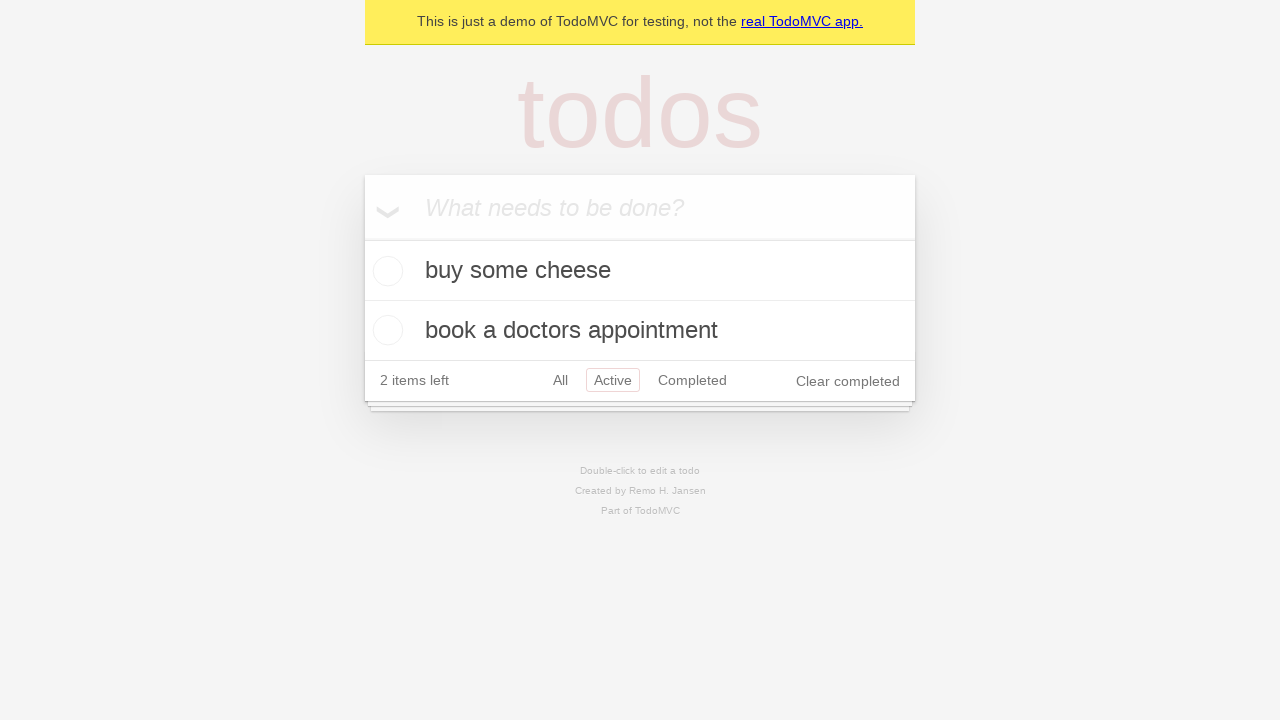

Clicked Completed filter to show only completed todos at (692, 380) on internal:role=link[name="Completed"i]
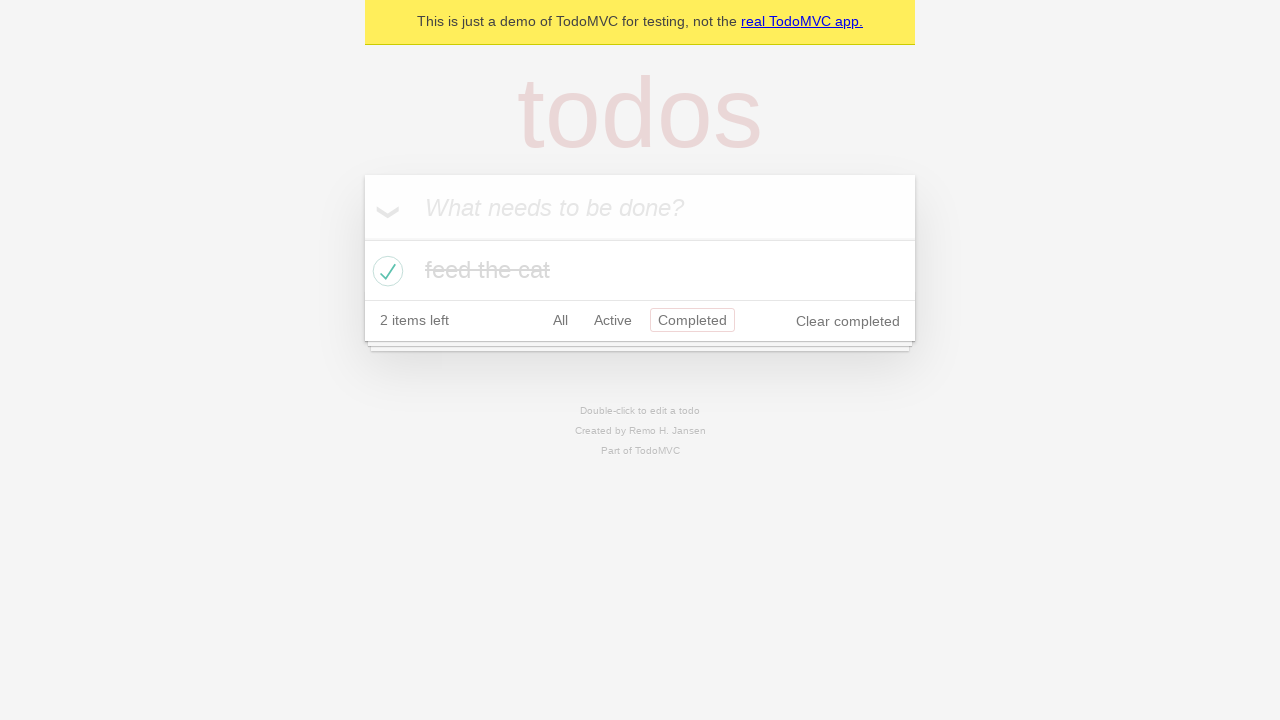

Navigated back to Active filter view using browser back button
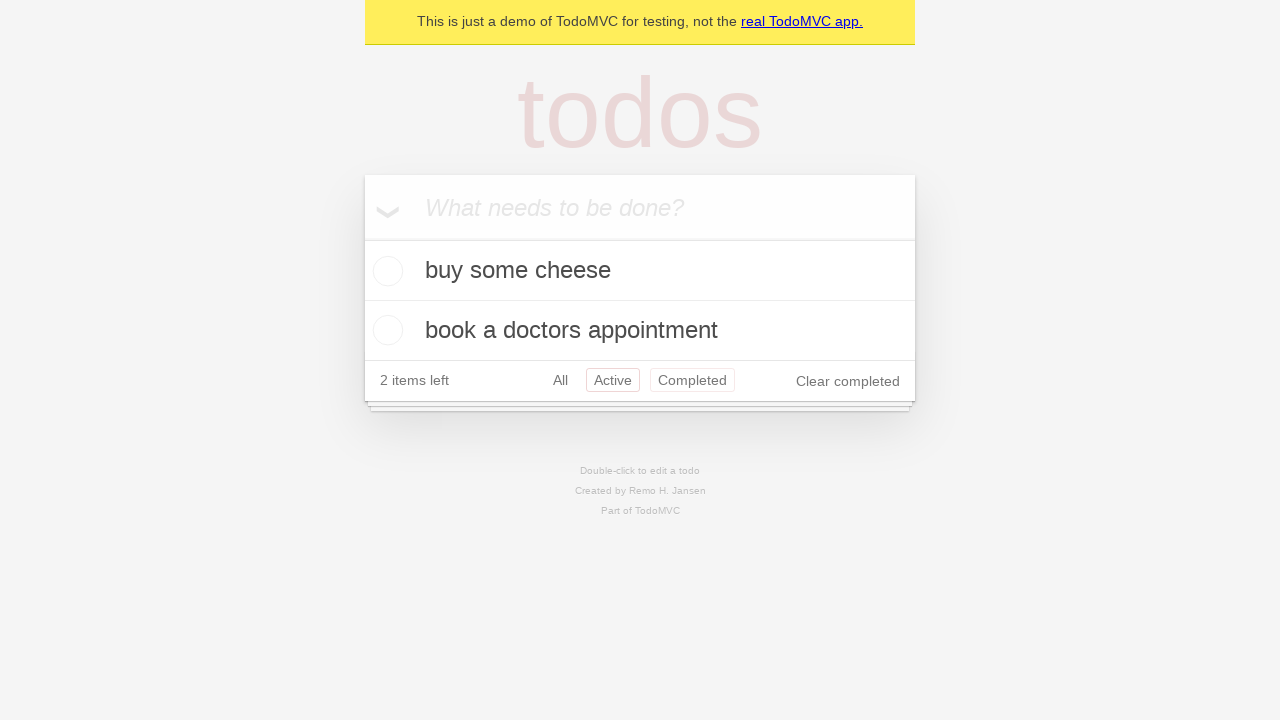

Navigated back to All filter view using browser back button
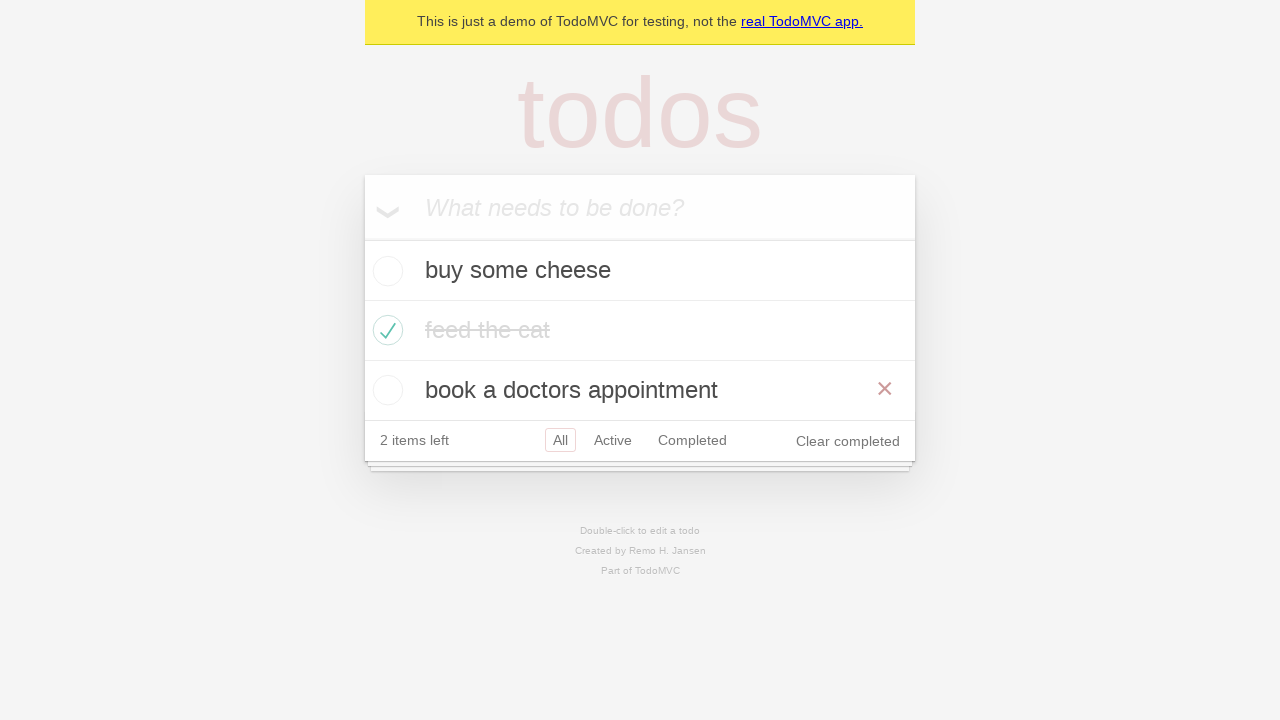

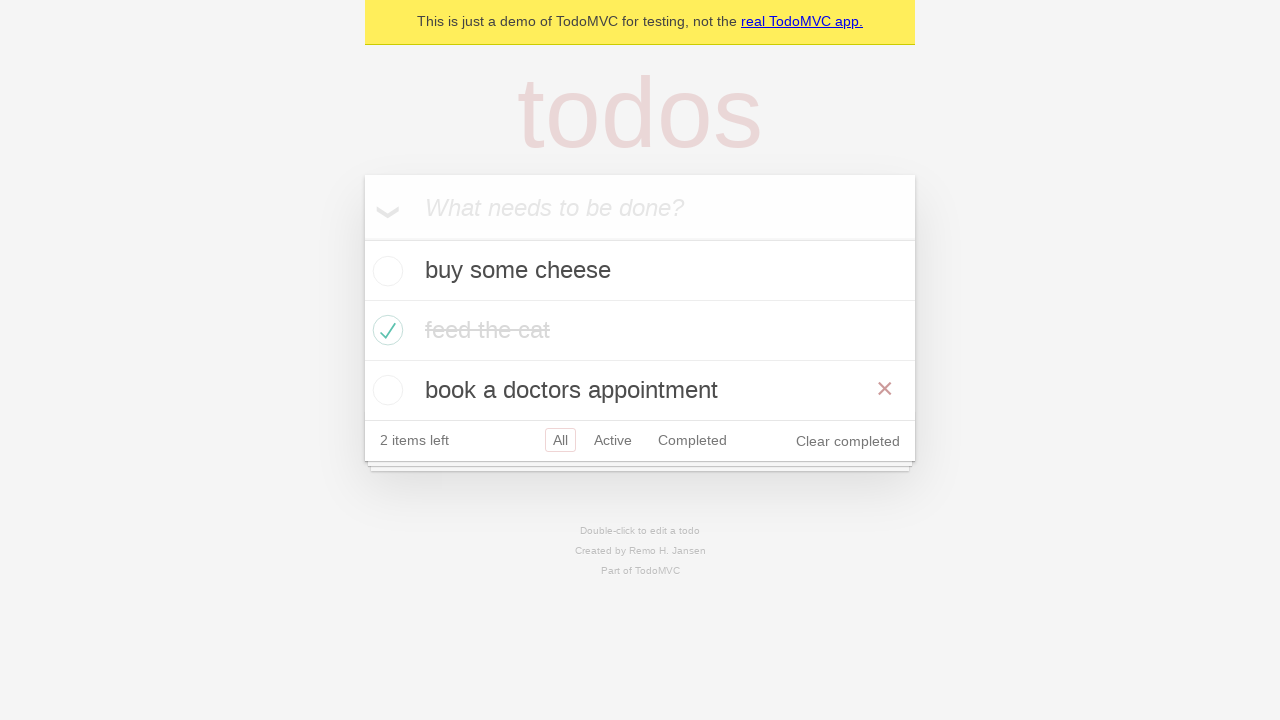